Tests page scrolling and zooming functionality by scrolling down by pixels, scrolling to the bottom and top of the page, scrolling to a specific element, and applying zoom in/out effects.

Starting URL: https://testautomationpractice.blogspot.com/

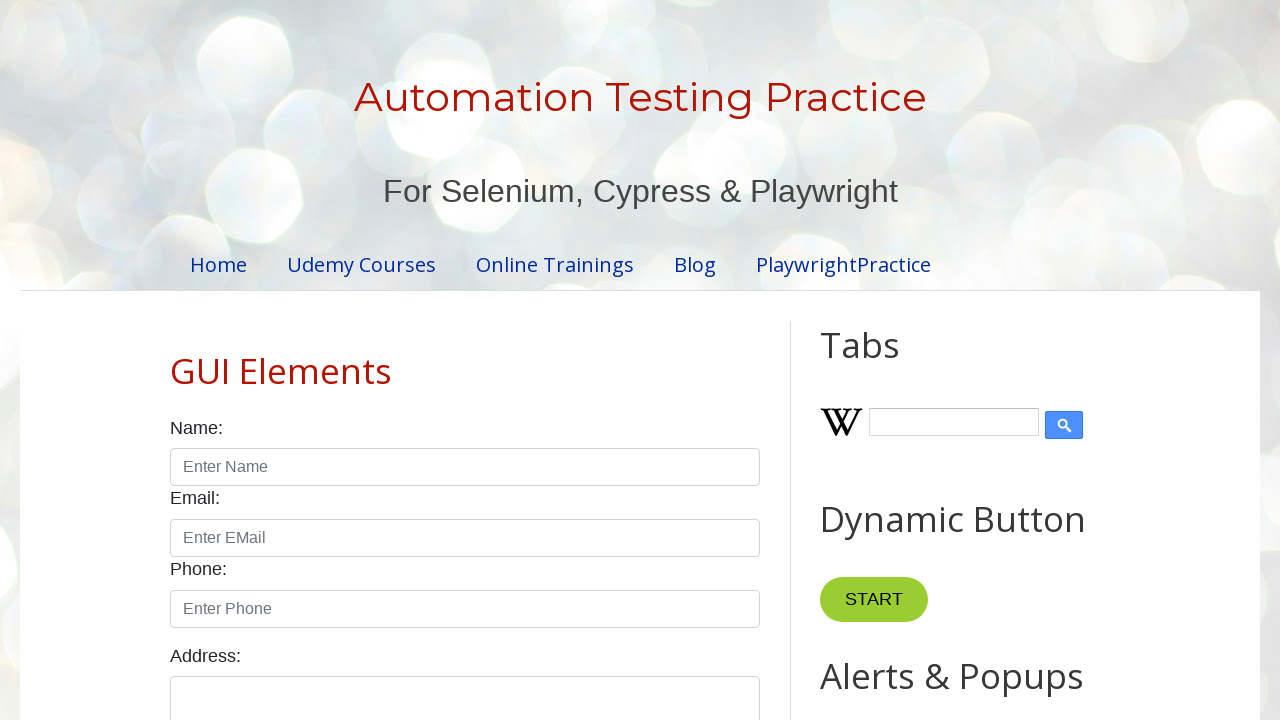

Scrolled down by 500 pixels
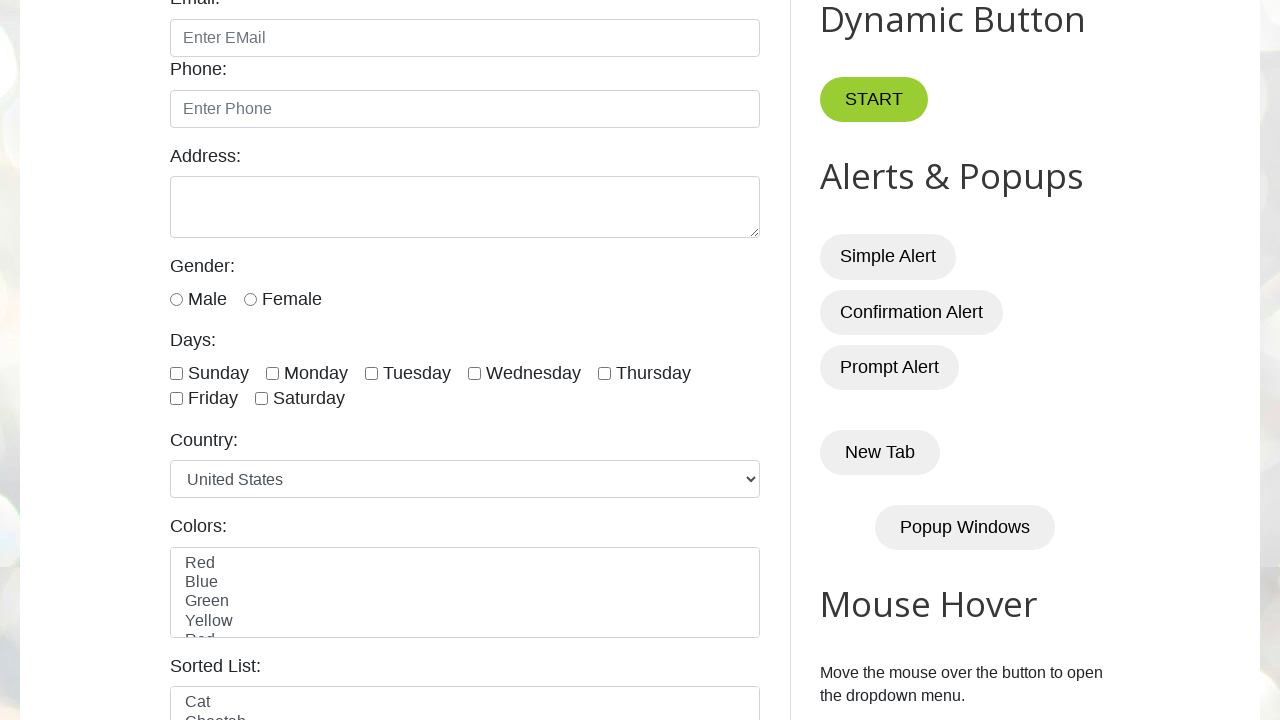

Retrieved Y scroll position: 500 pixels
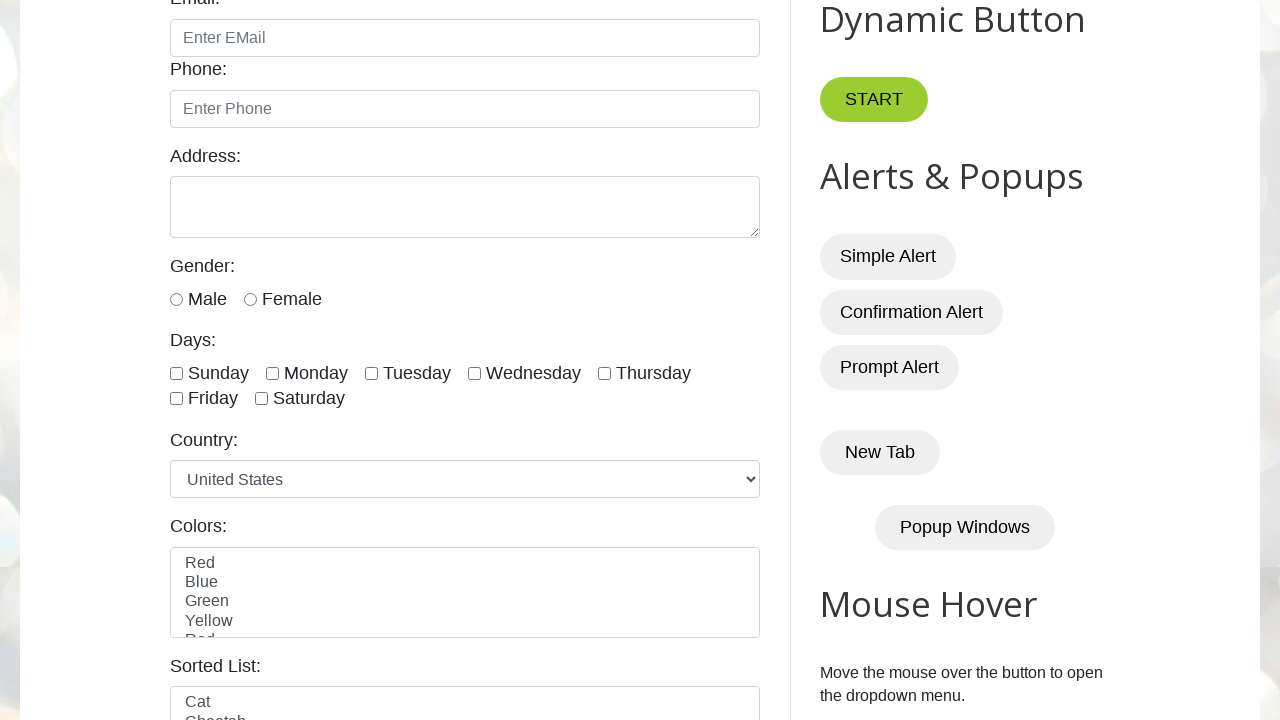

Scrolled to bottom of page
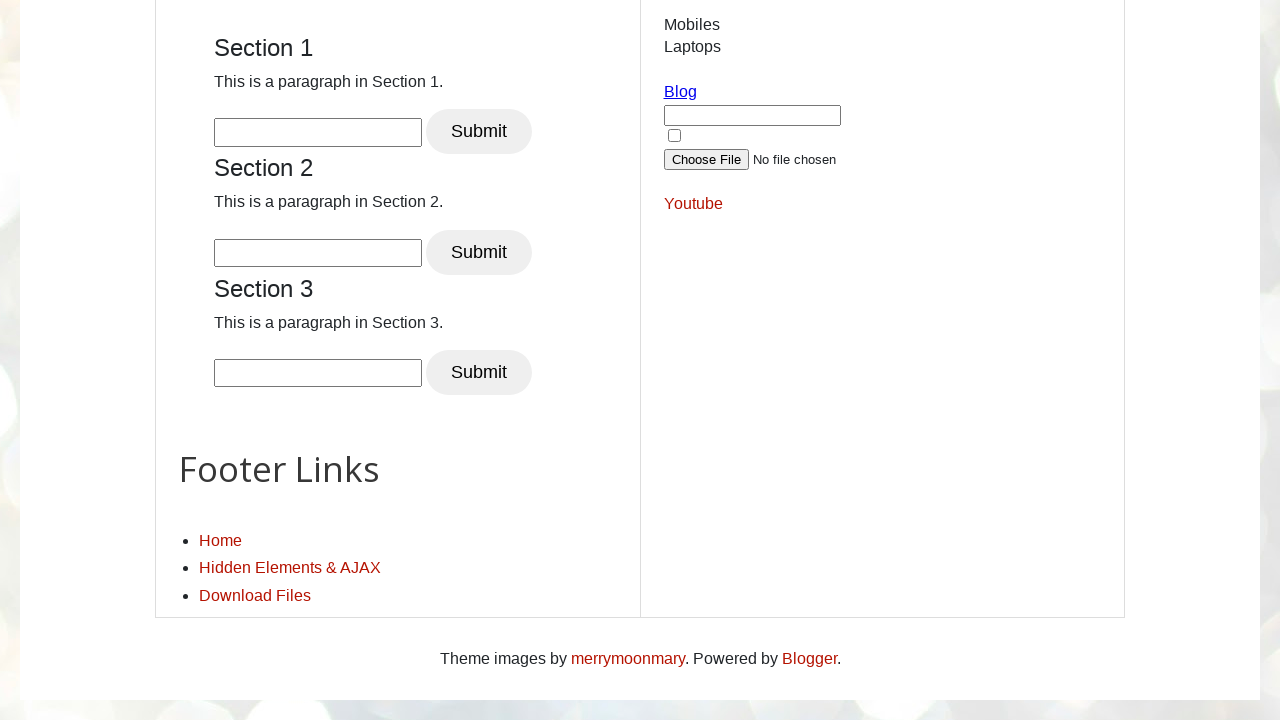

Waited 3 seconds at page bottom
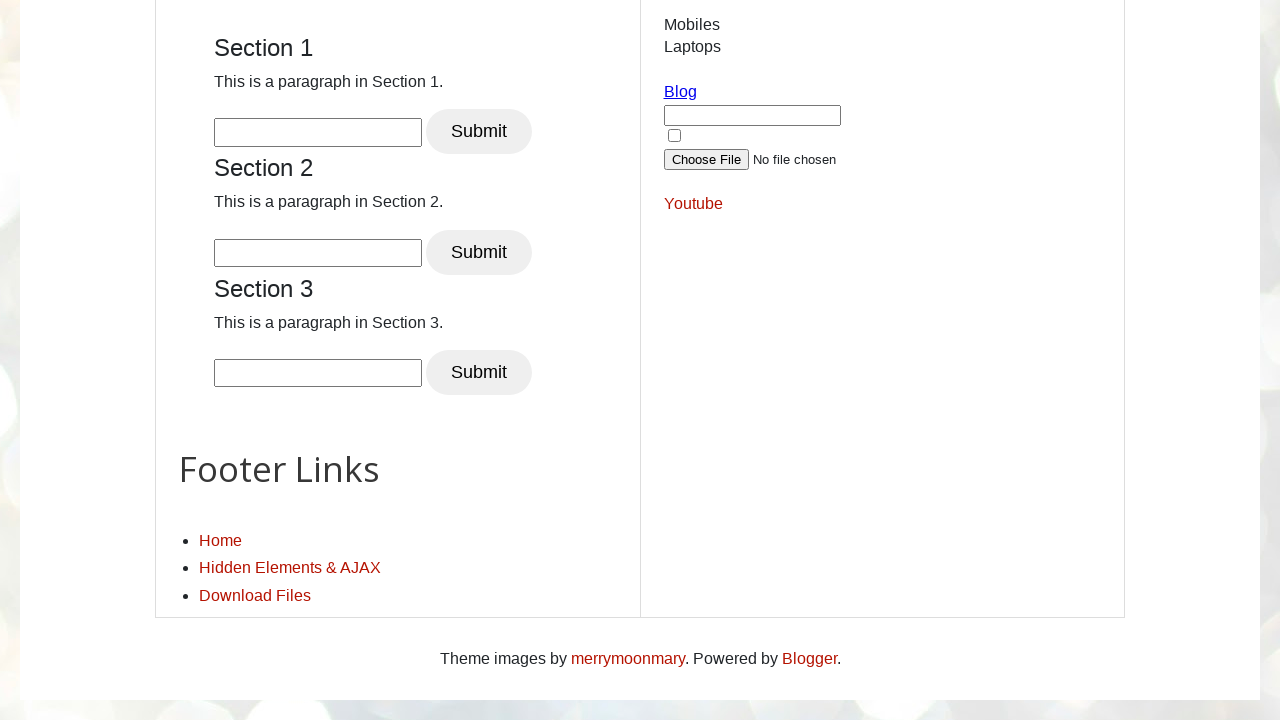

Scrolled to top of page
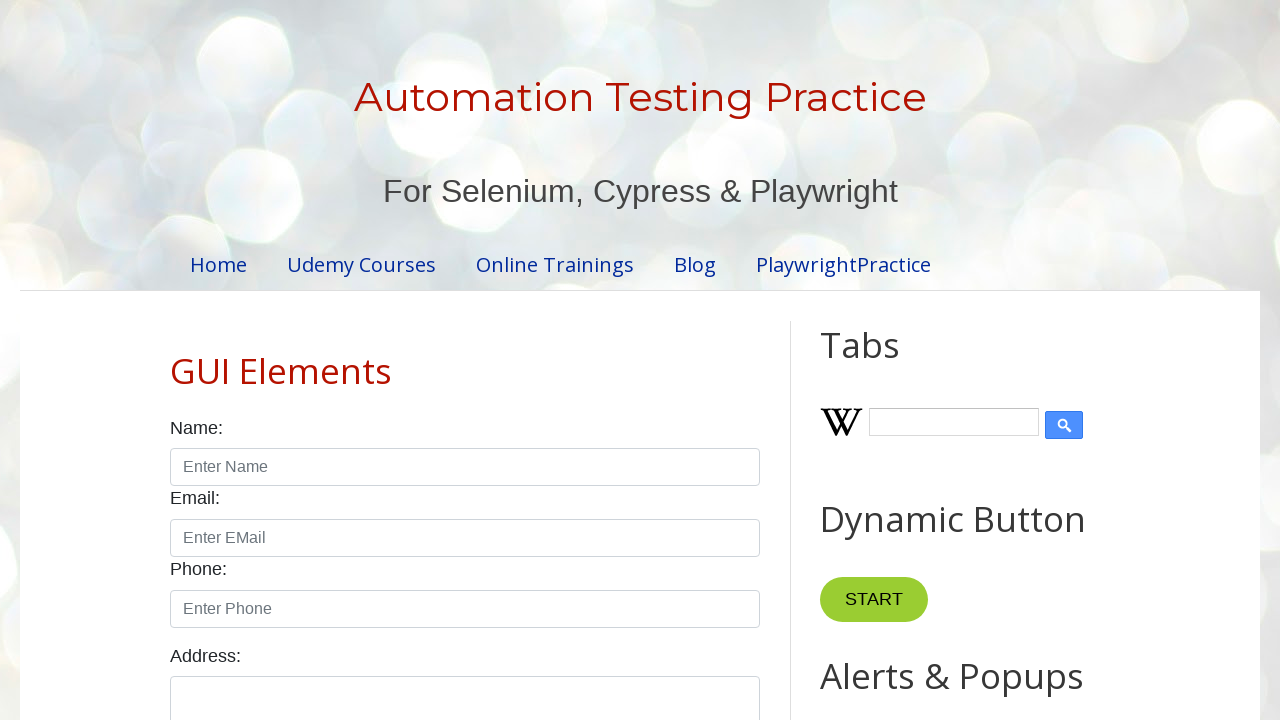

Waited 3 seconds at page top
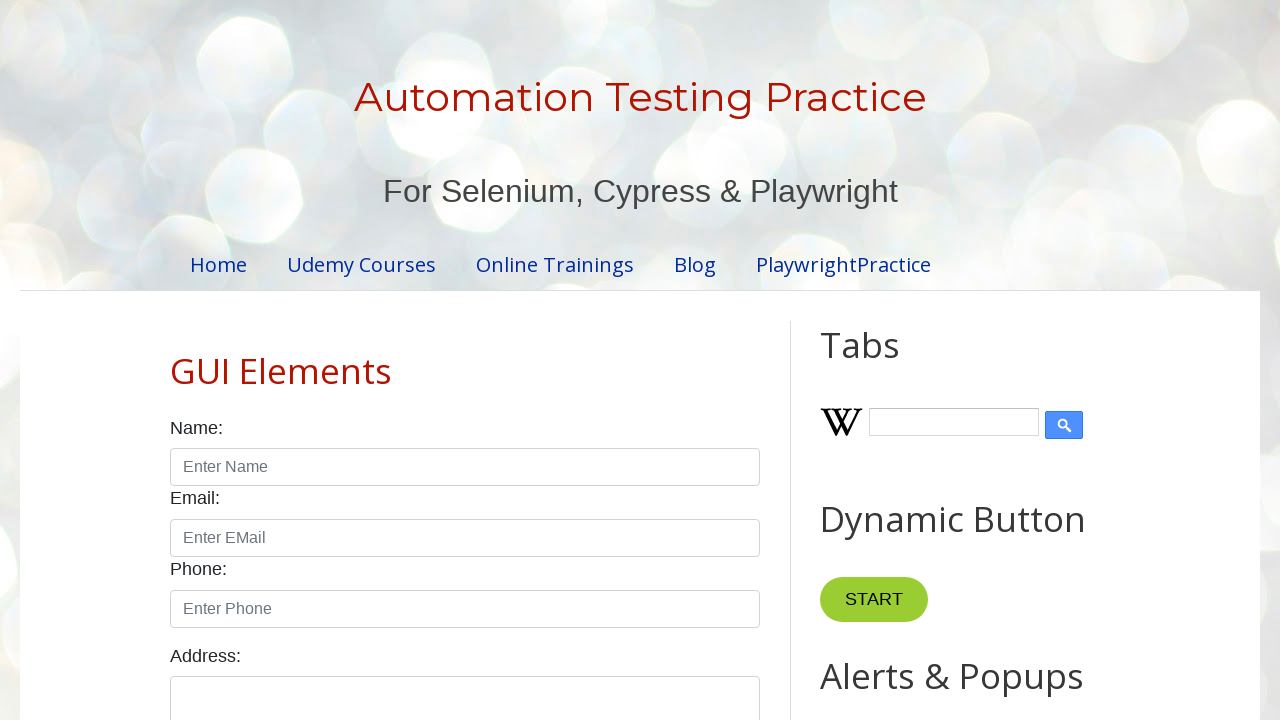

Scrolled to 'Visitors' element to make it visible
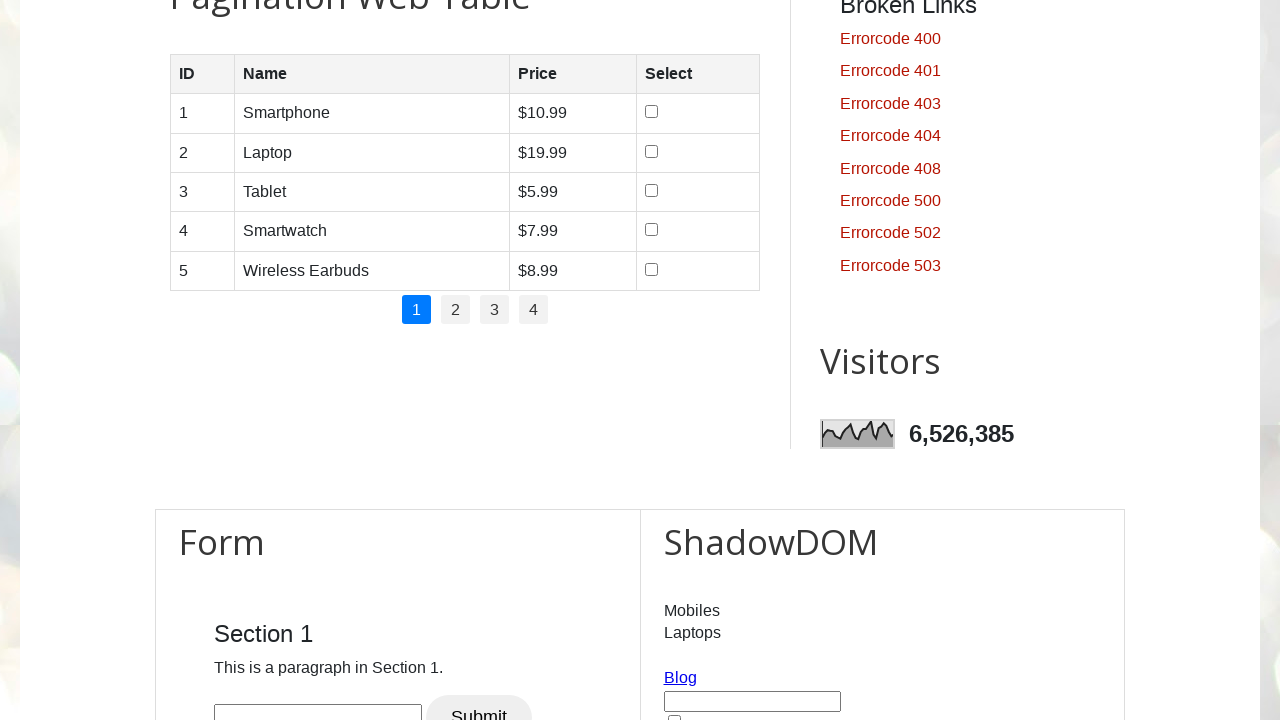

Waited 3 seconds for element visibility
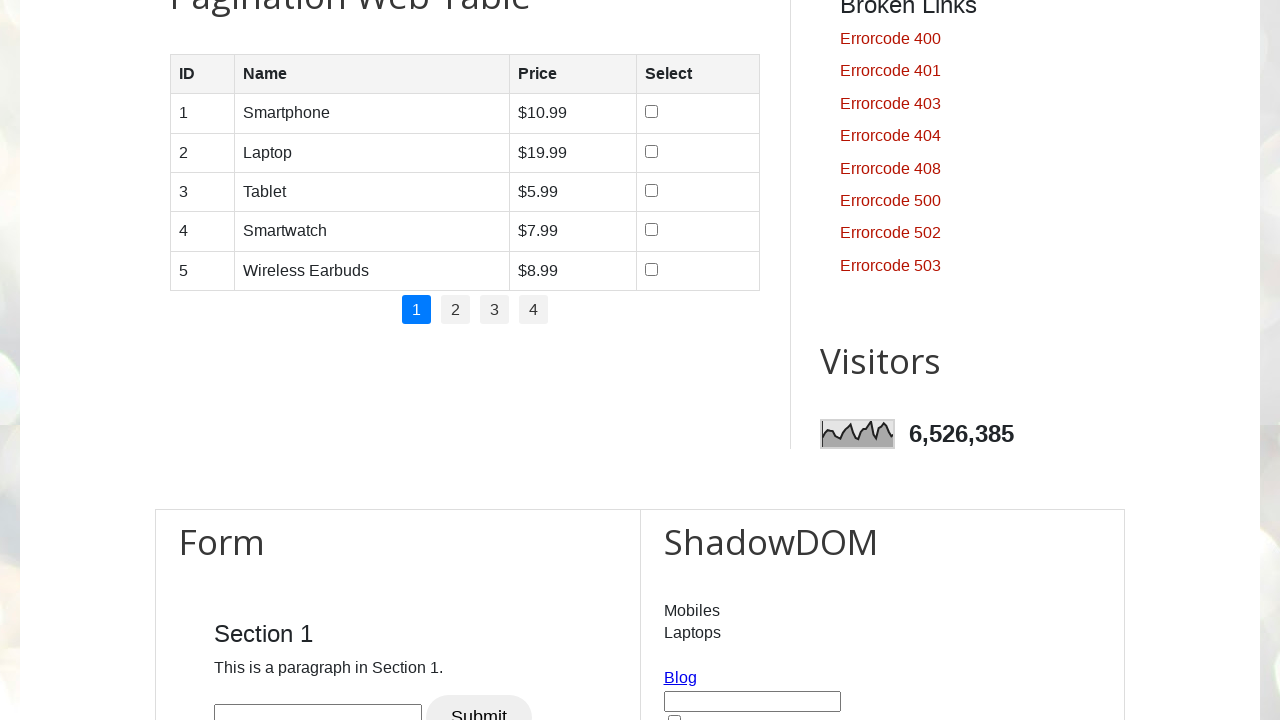

Applied zoom to 50%
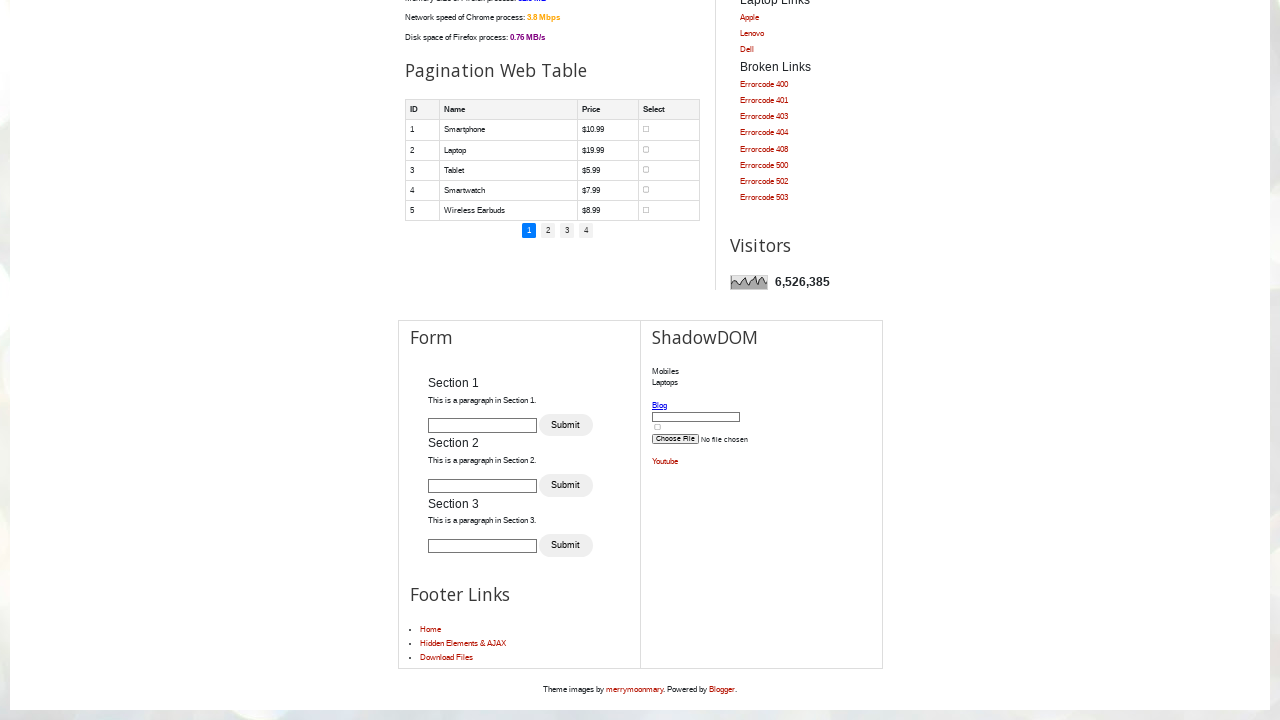

Waited 2 seconds after zoom in
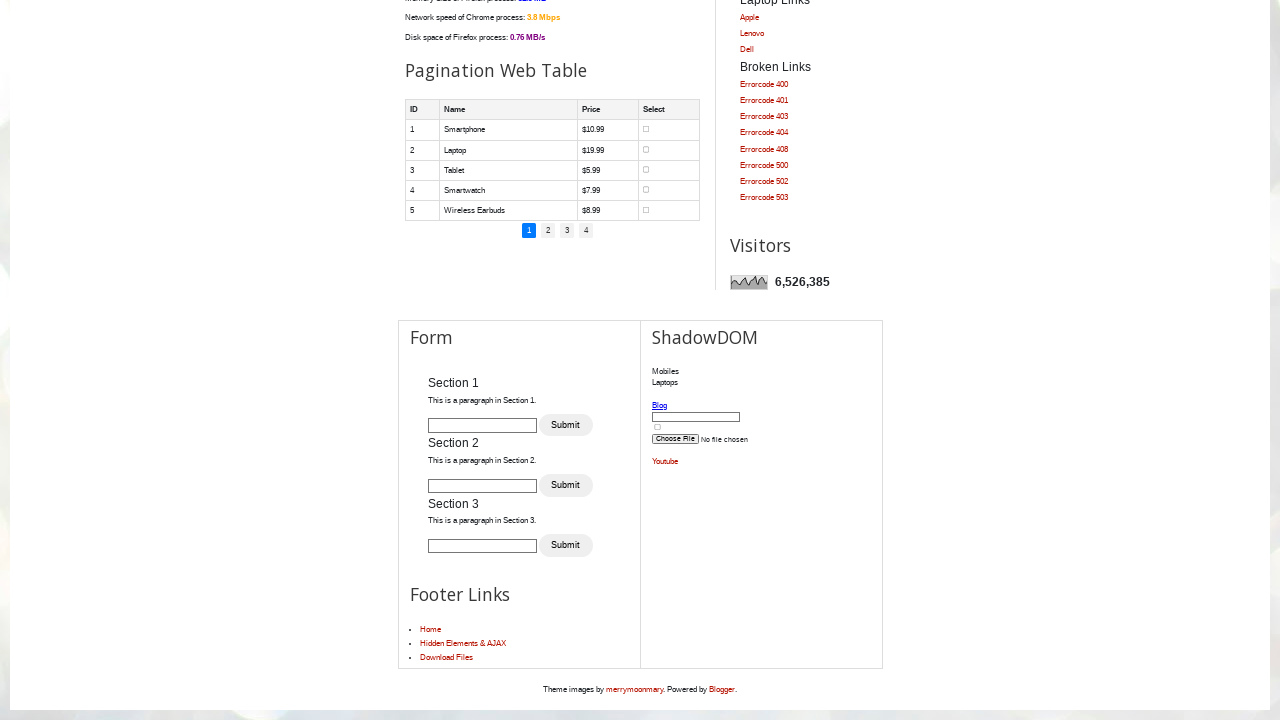

Reset zoom to 100%
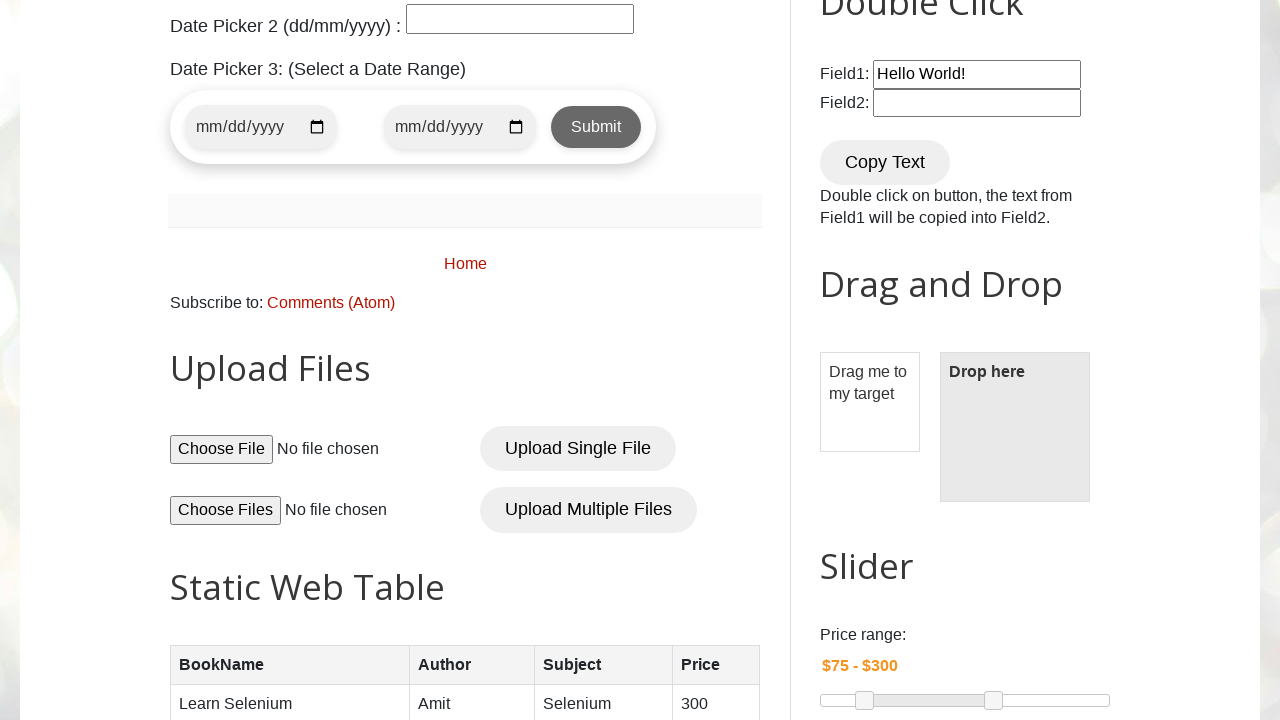

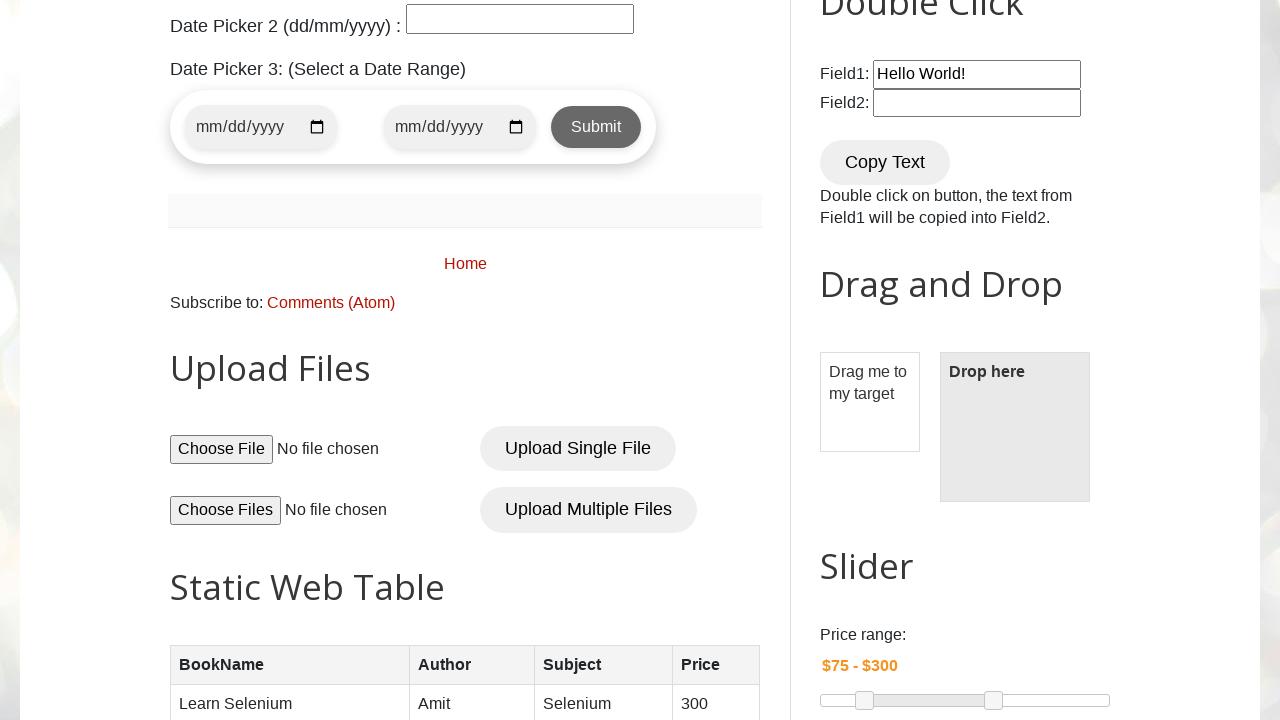